Tests custom dropdown selection functionality on jQuery UI selectmenu demo by clicking the dropdown and selecting different numeric values (5, 10, 3, 3) from the dropdown options.

Starting URL: https://jqueryui.com/resources/demos/selectmenu/default.html

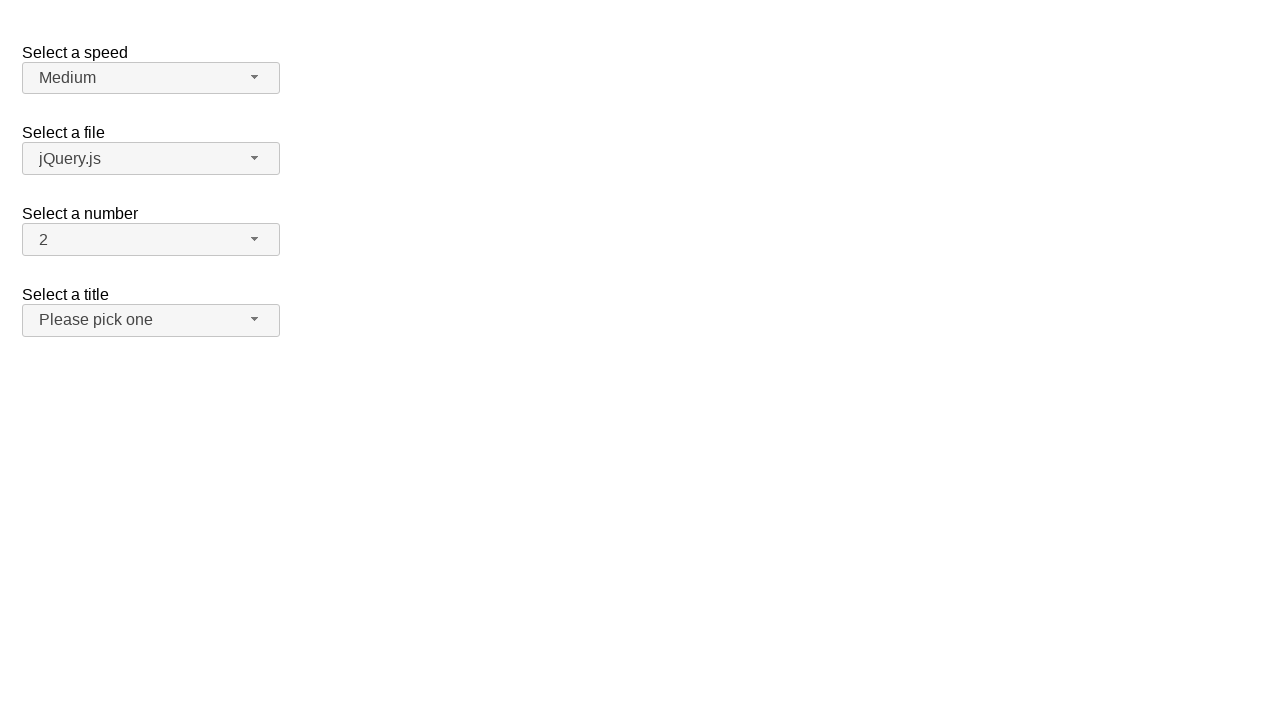

Clicked dropdown button to open menu at (151, 240) on xpath=//span[@id='number-button']
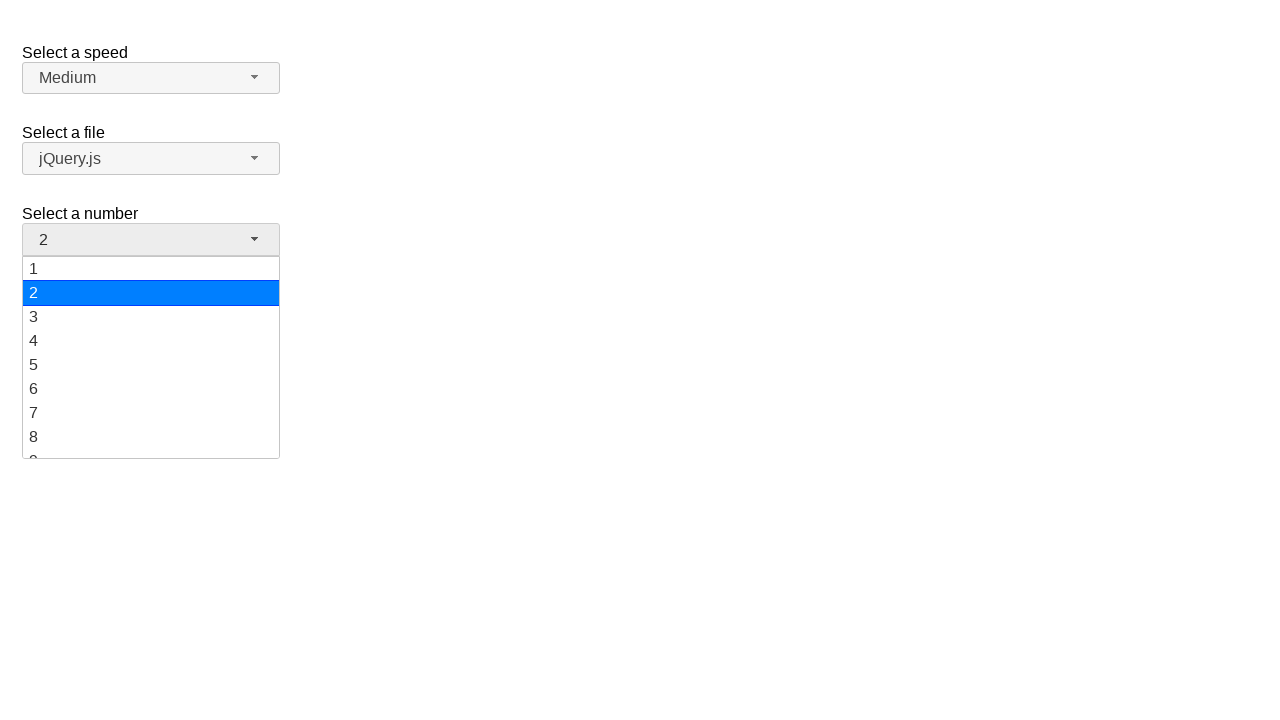

Dropdown menu items loaded
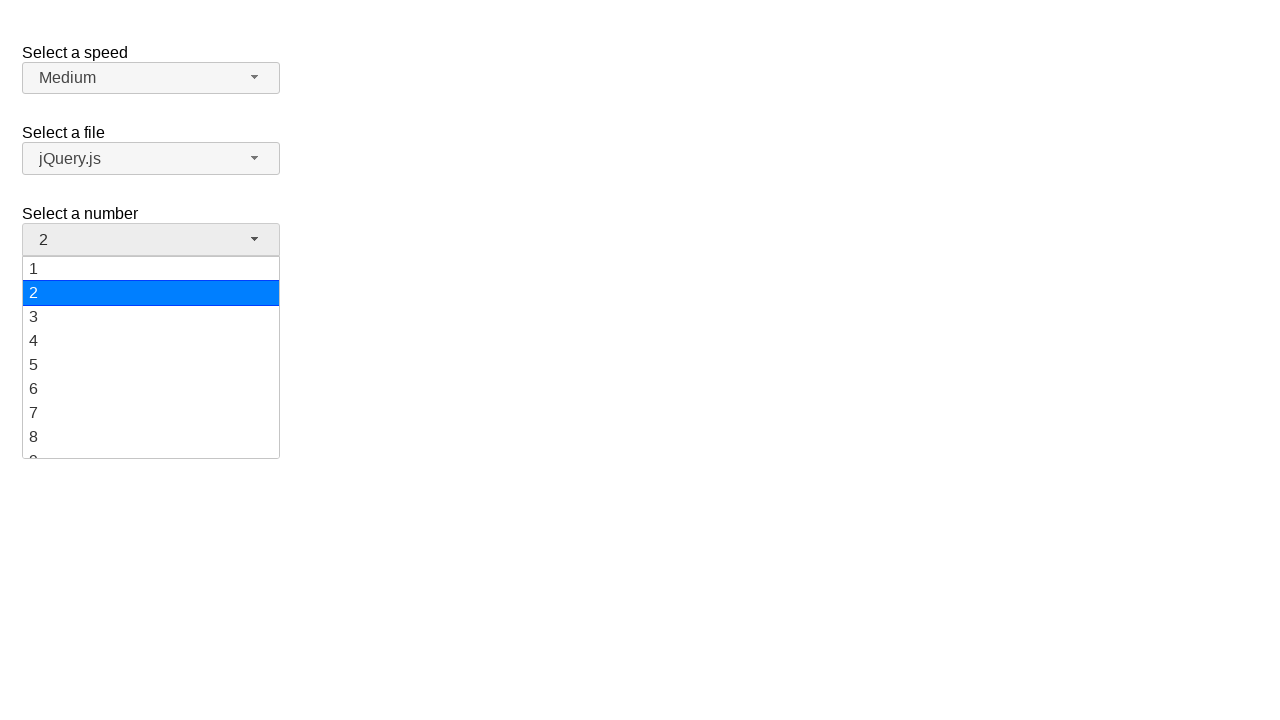

Selected value '5' from dropdown at (151, 365) on xpath=//li[@class='ui-menu-item']/div >> nth=4
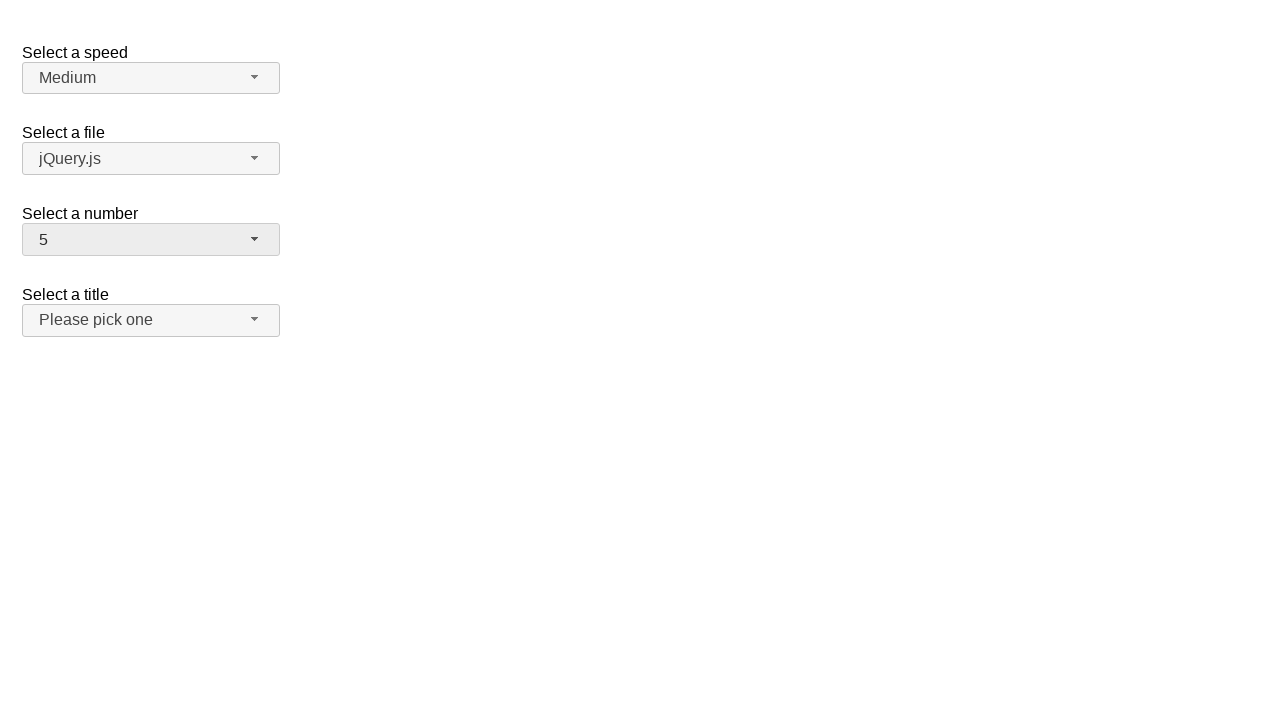

Clicked dropdown button to open menu at (151, 240) on xpath=//span[@id='number-button']
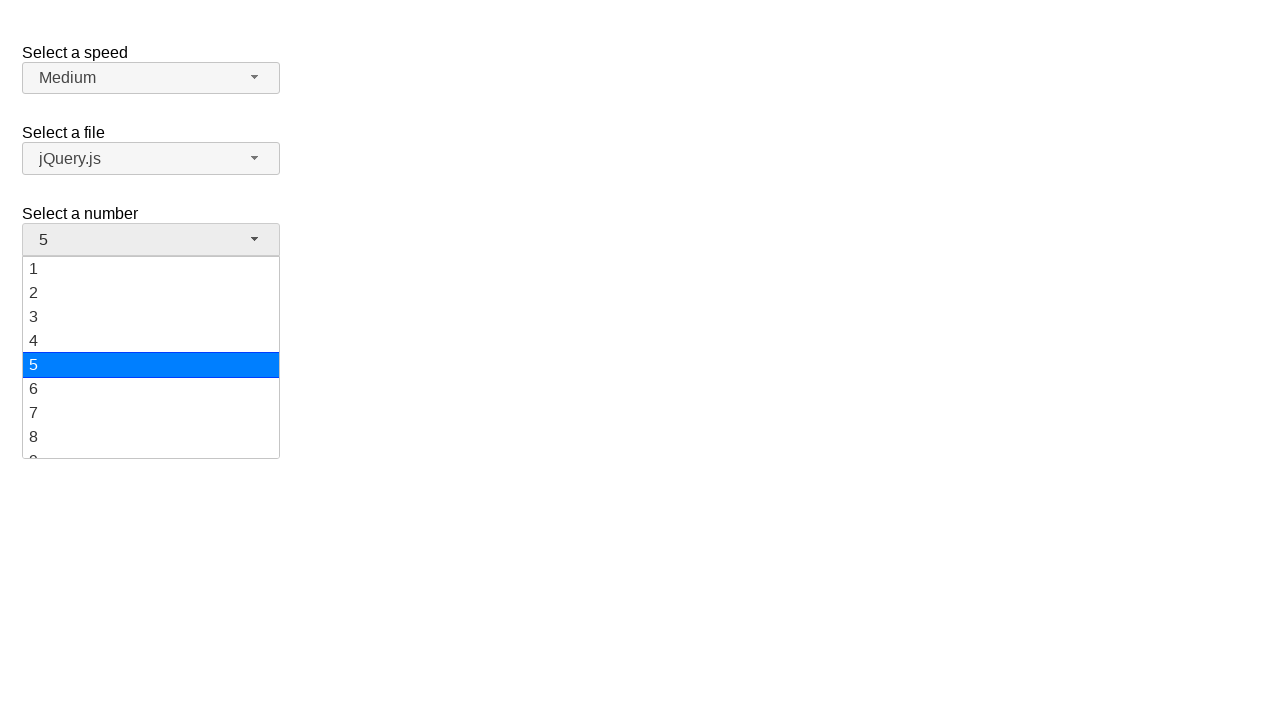

Dropdown menu items loaded
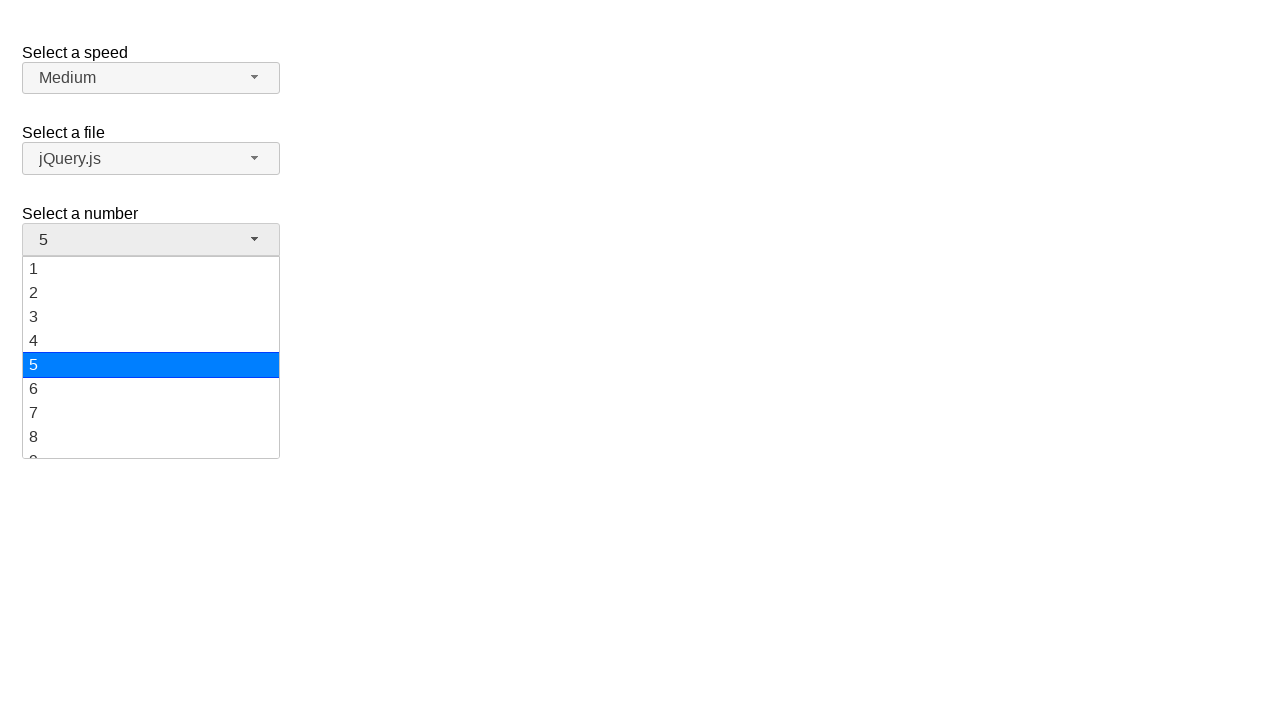

Selected value '10' from dropdown at (151, 357) on xpath=//li[@class='ui-menu-item']/div >> nth=9
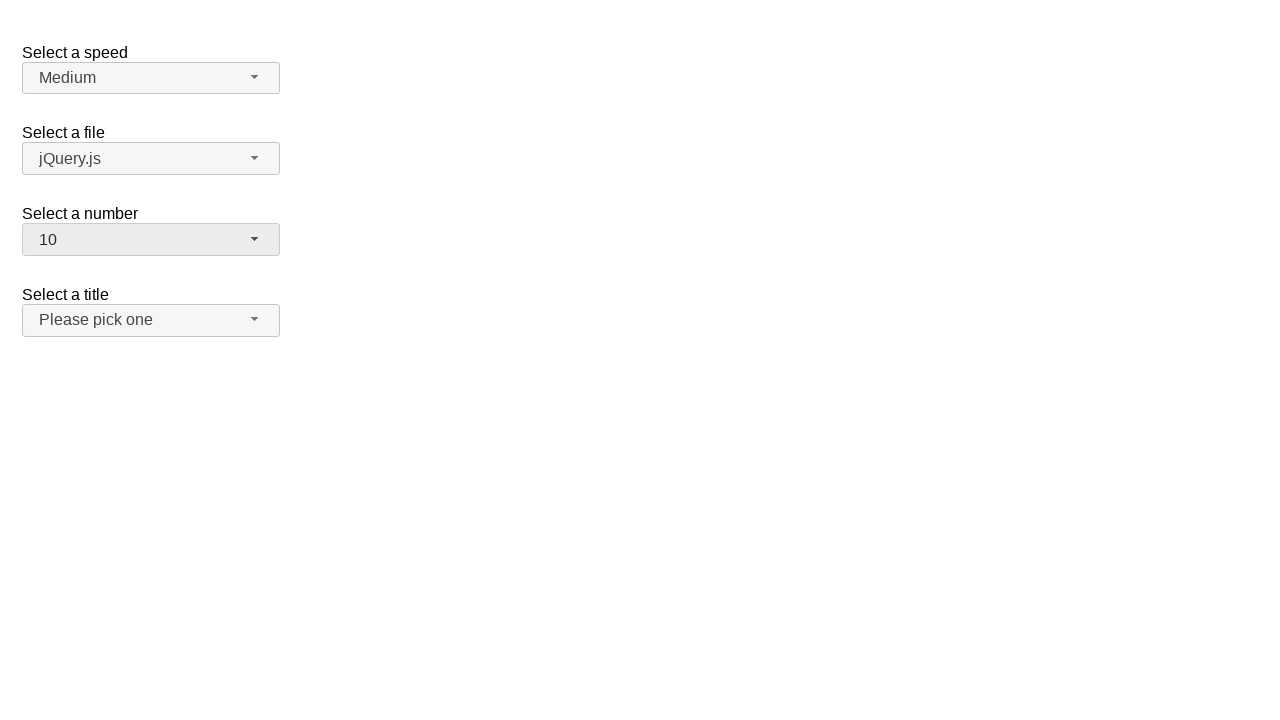

Clicked dropdown button to open menu at (151, 240) on xpath=//span[@id='number-button']
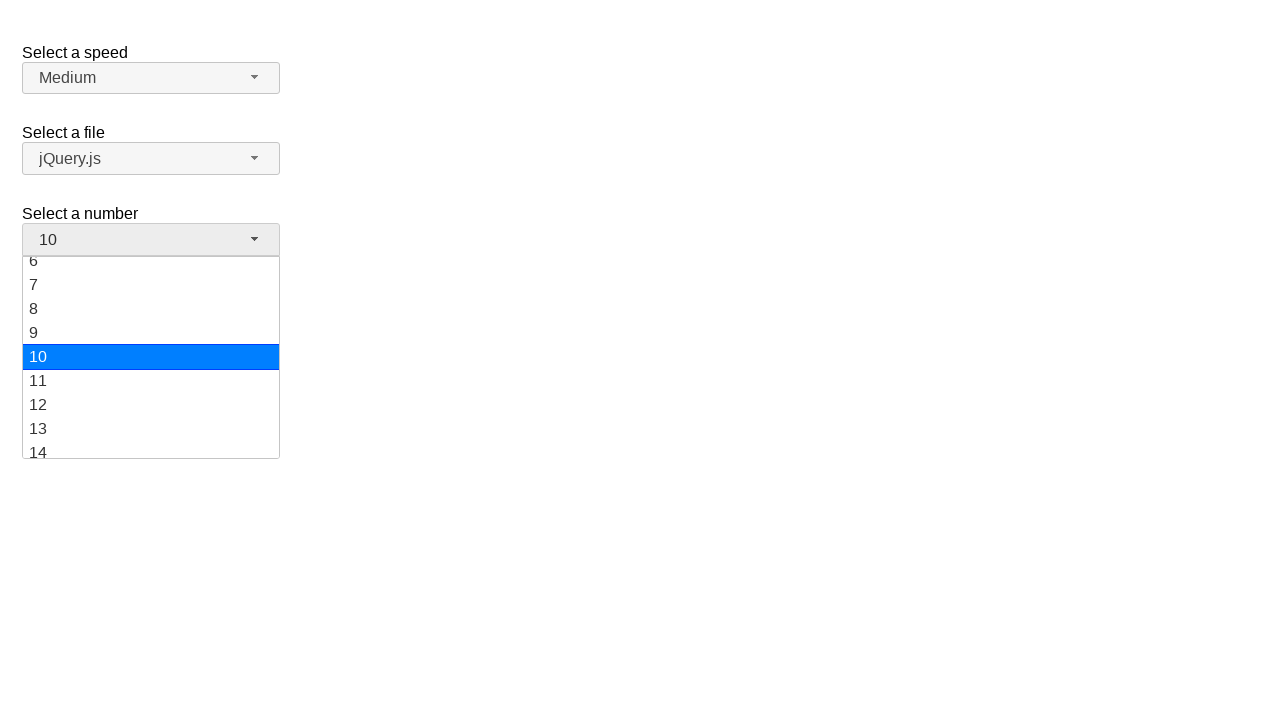

Dropdown menu items loaded
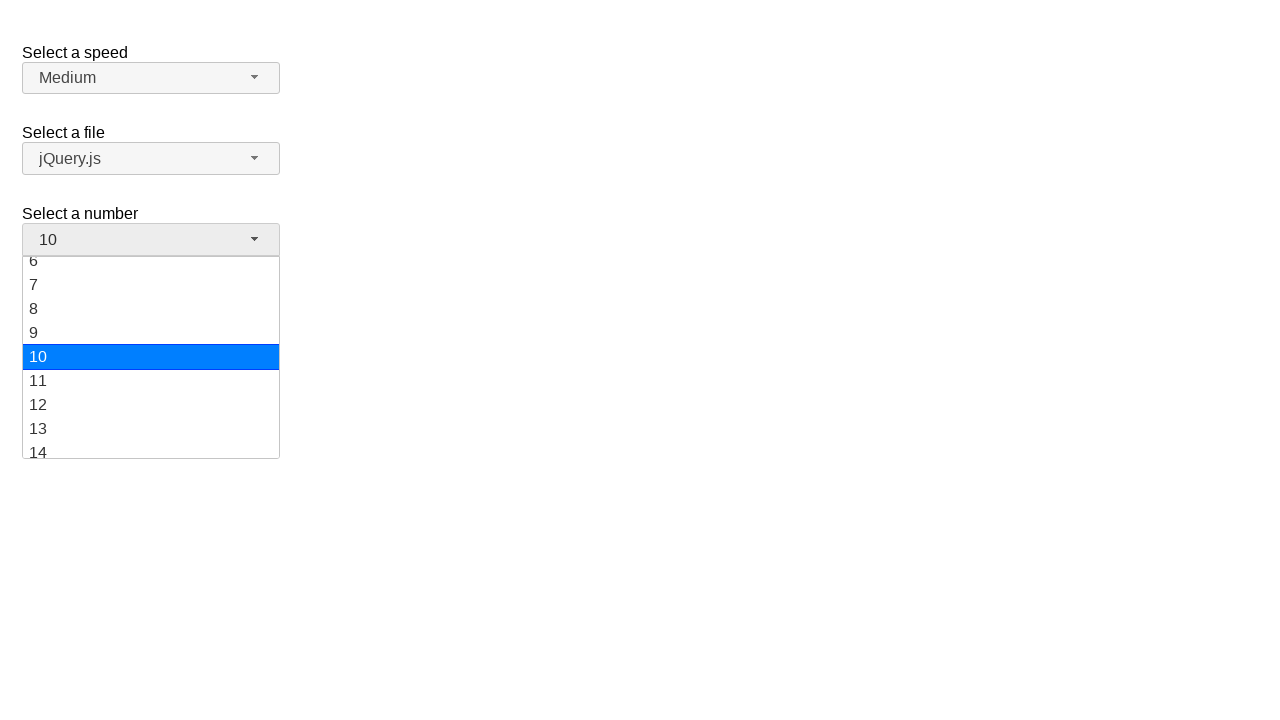

Selected value '3' from dropdown at (151, 317) on xpath=//li[@class='ui-menu-item']/div >> nth=2
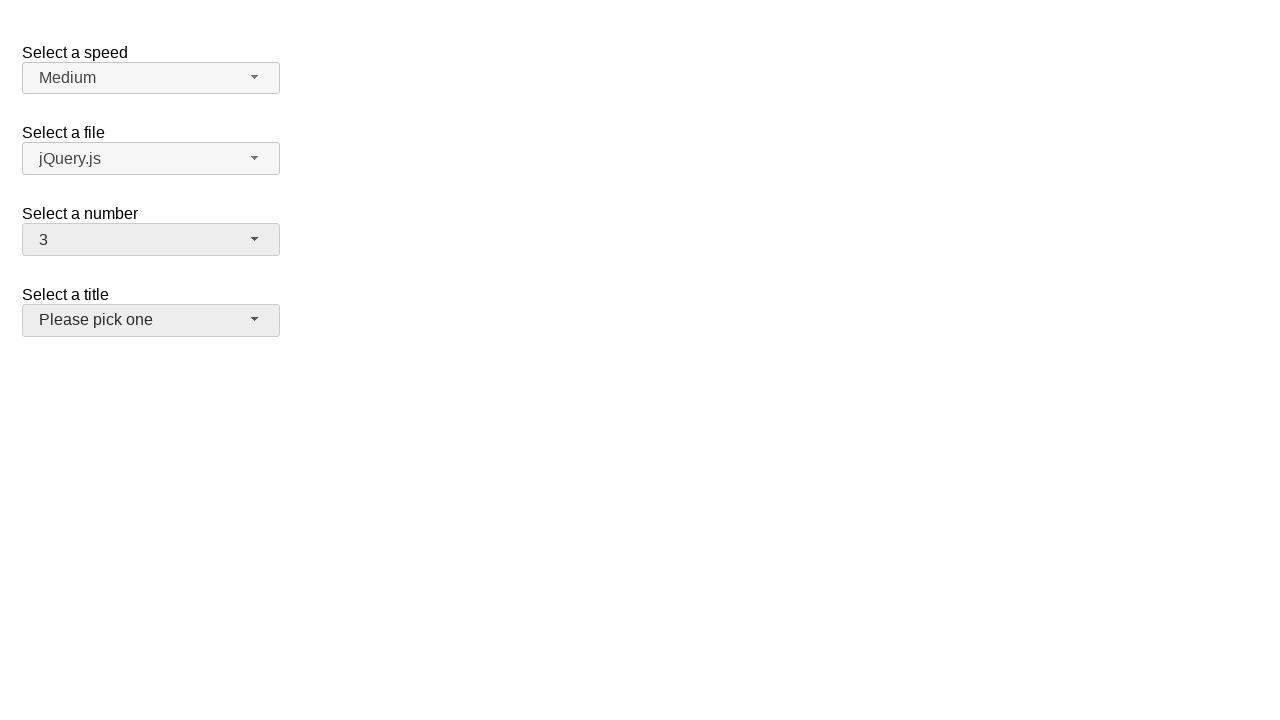

Clicked dropdown button to open menu at (151, 240) on xpath=//span[@id='number-button']
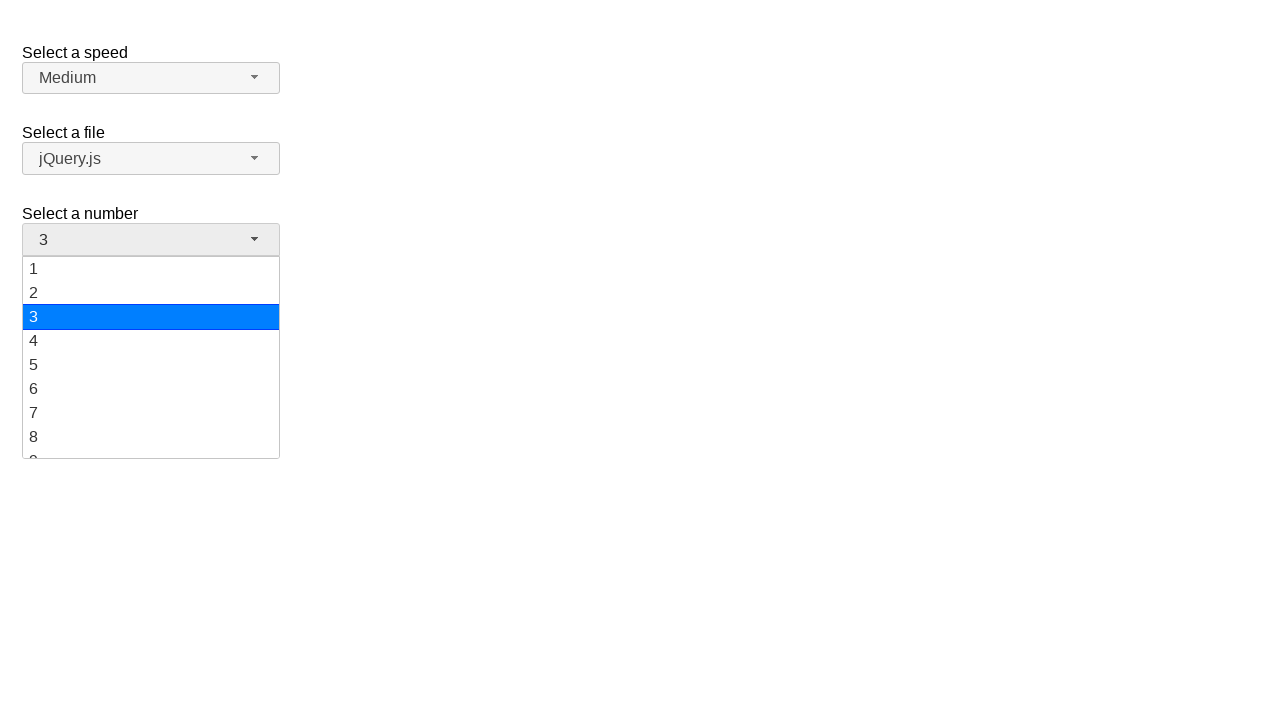

Dropdown menu items loaded
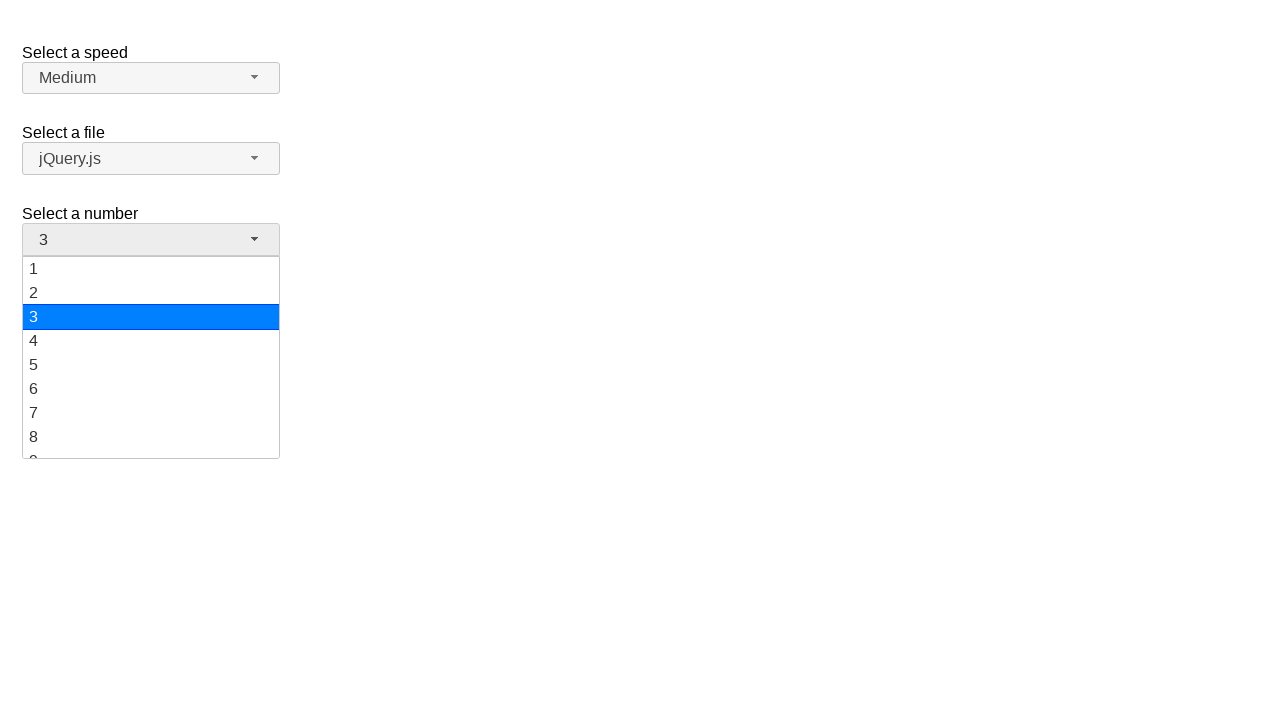

Selected value '3' from dropdown at (151, 317) on xpath=//li[@class='ui-menu-item']/div >> nth=2
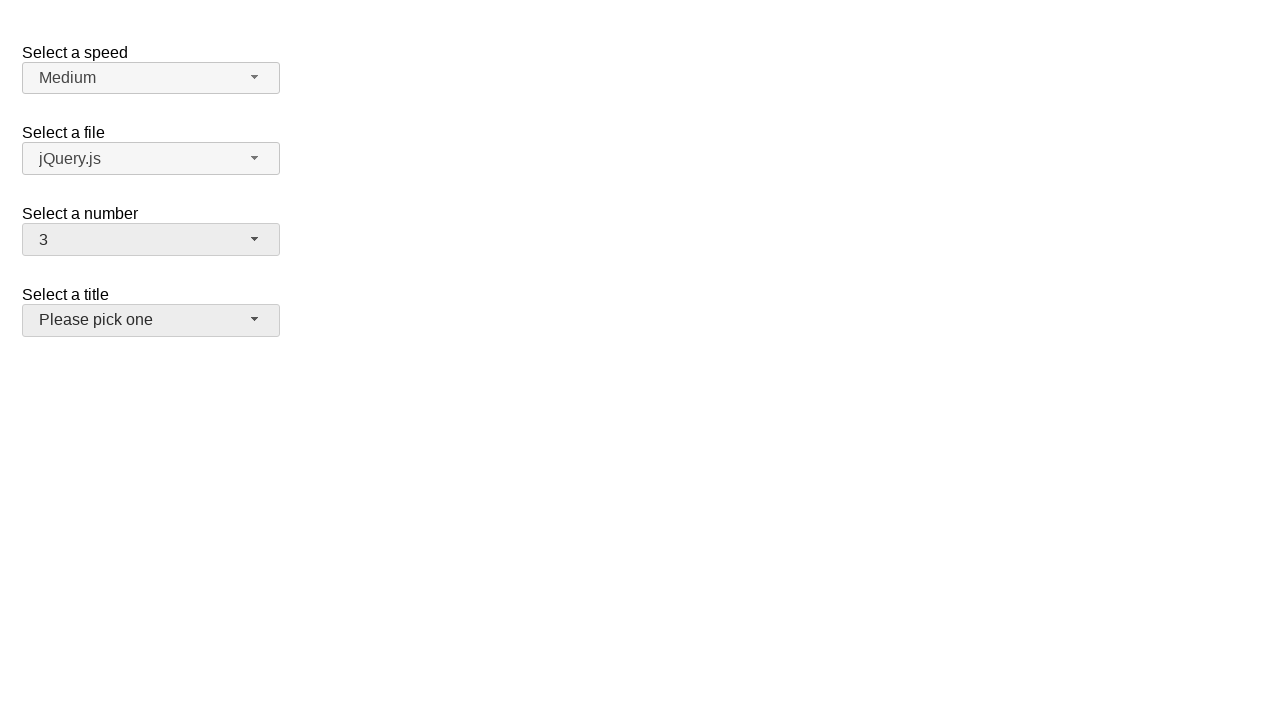

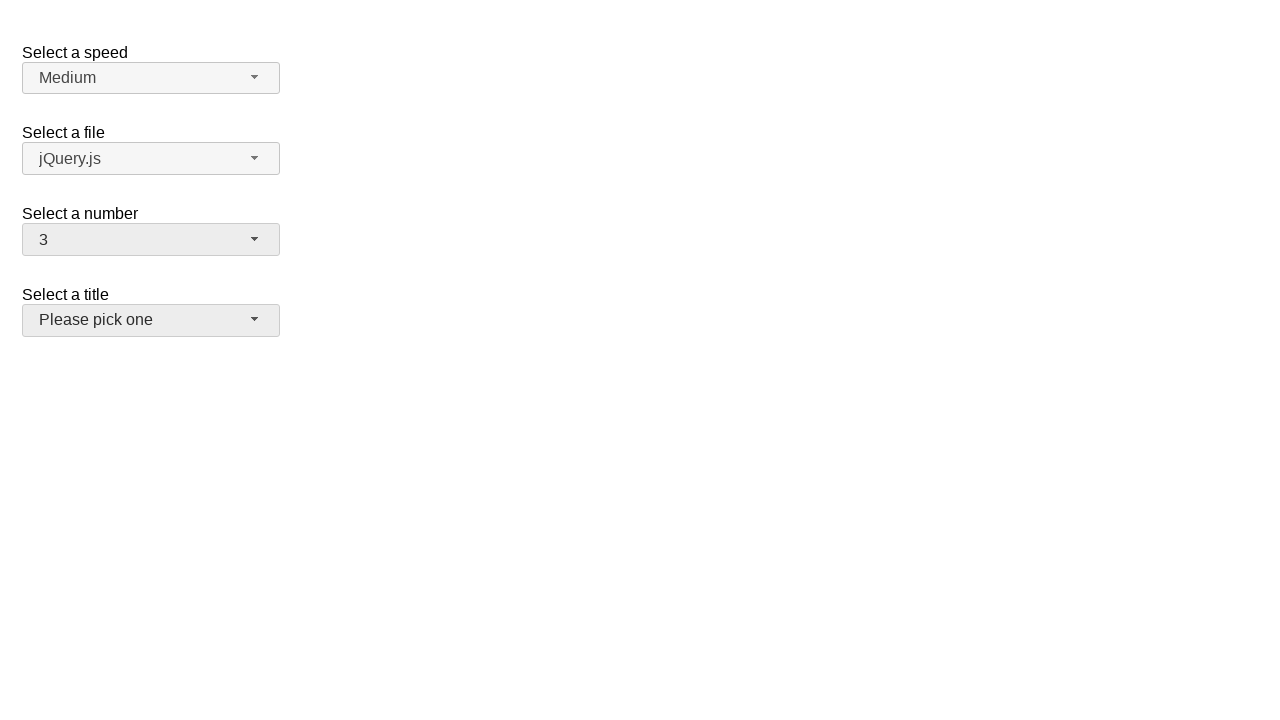